Navigates to the checkboxes page and clicks the first checkbox

Starting URL: https://the-internet.herokuapp.com/checkboxes

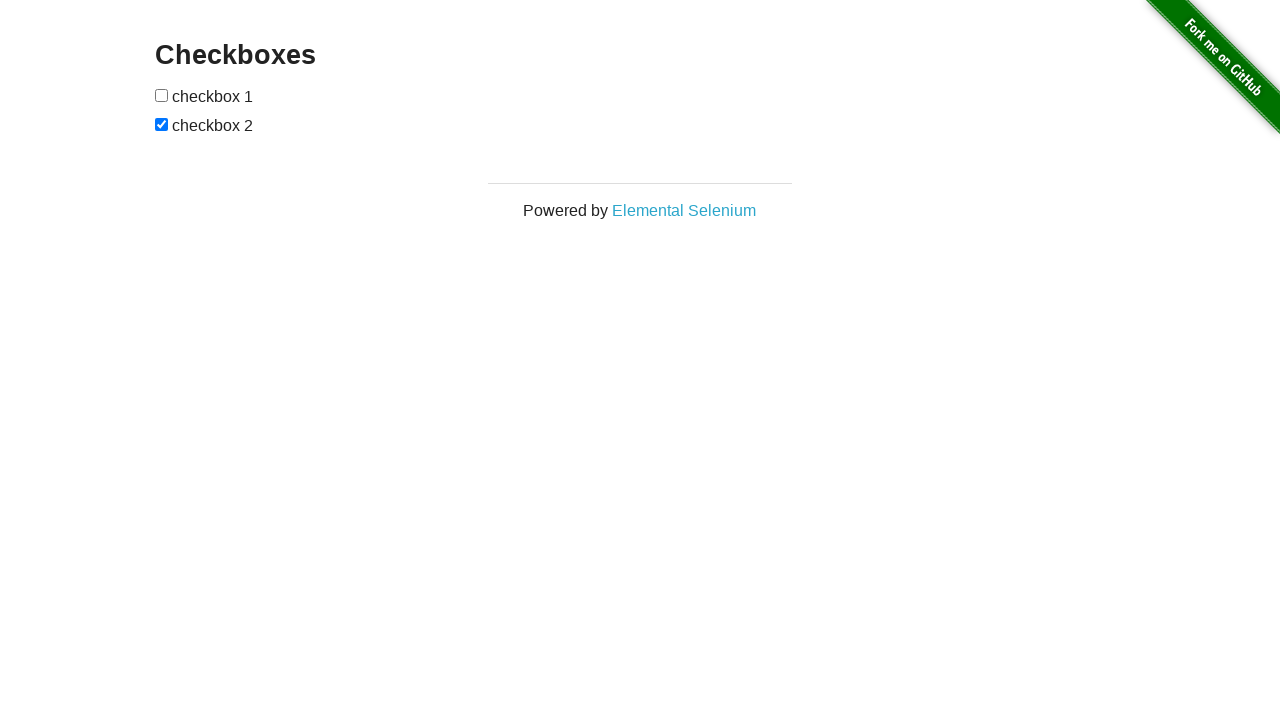

Navigated to checkboxes page
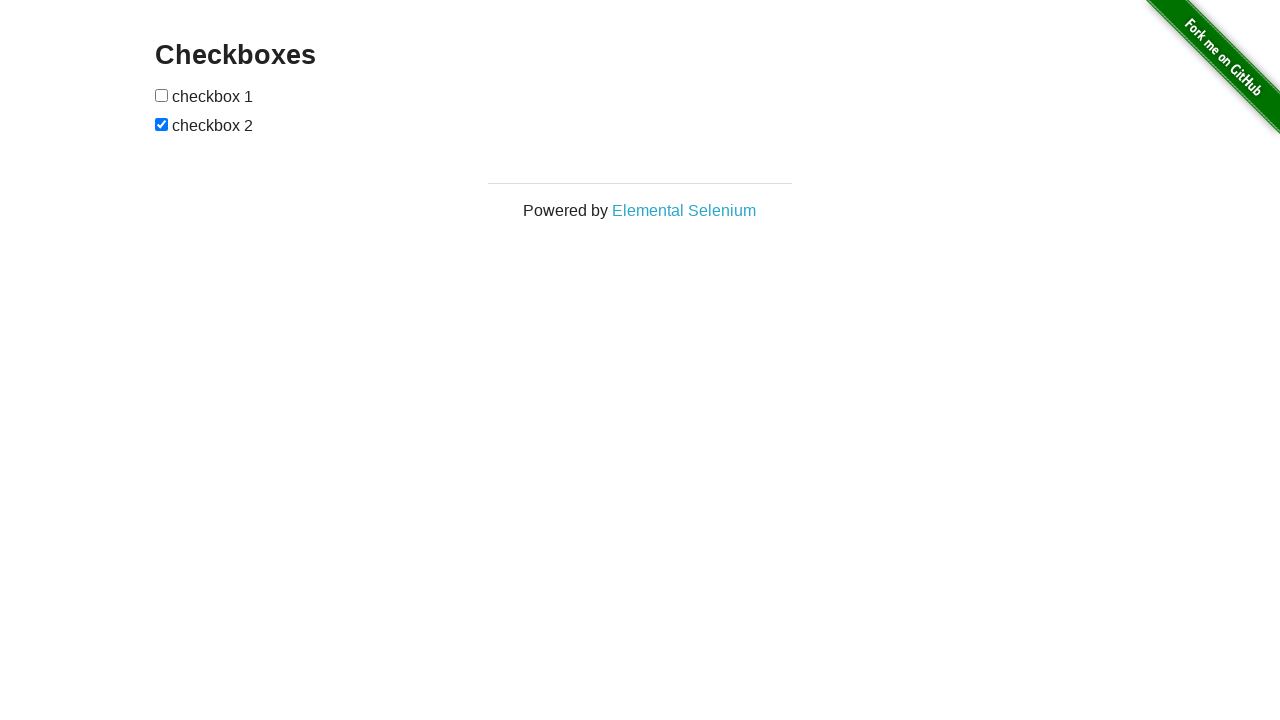

Clicked the first checkbox at (162, 95) on (//*[@type='checkbox'])[1]
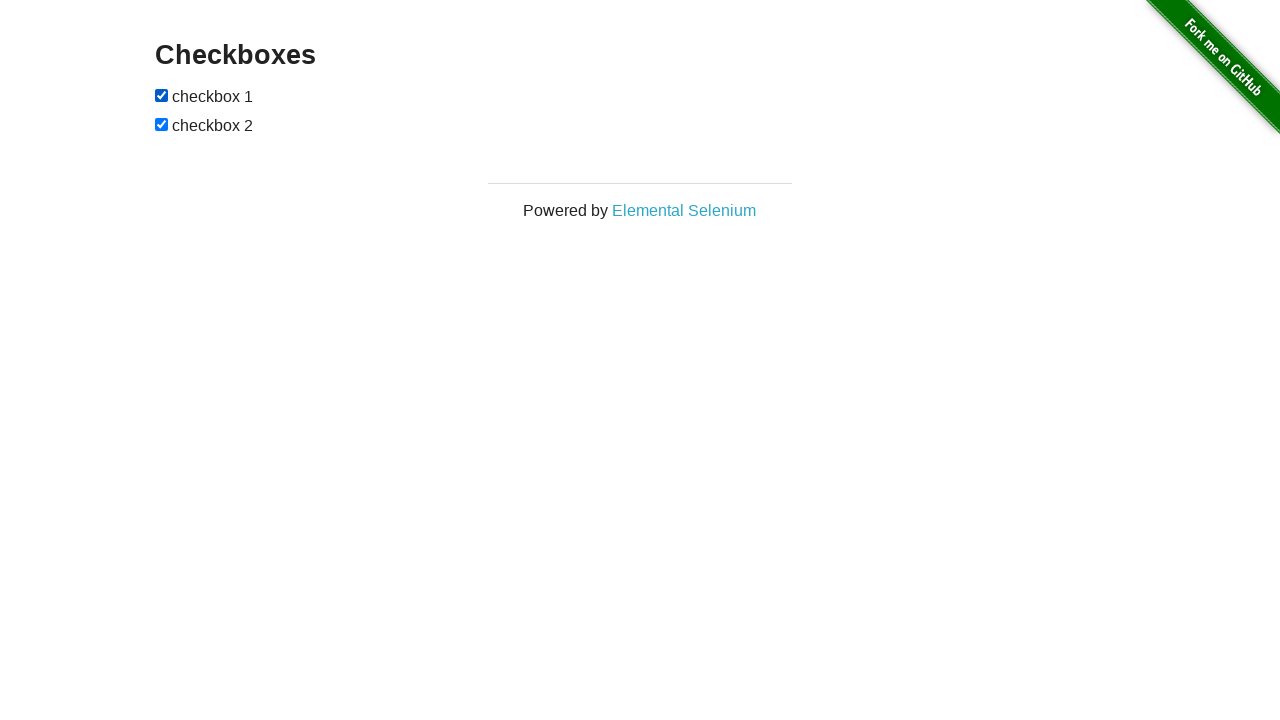

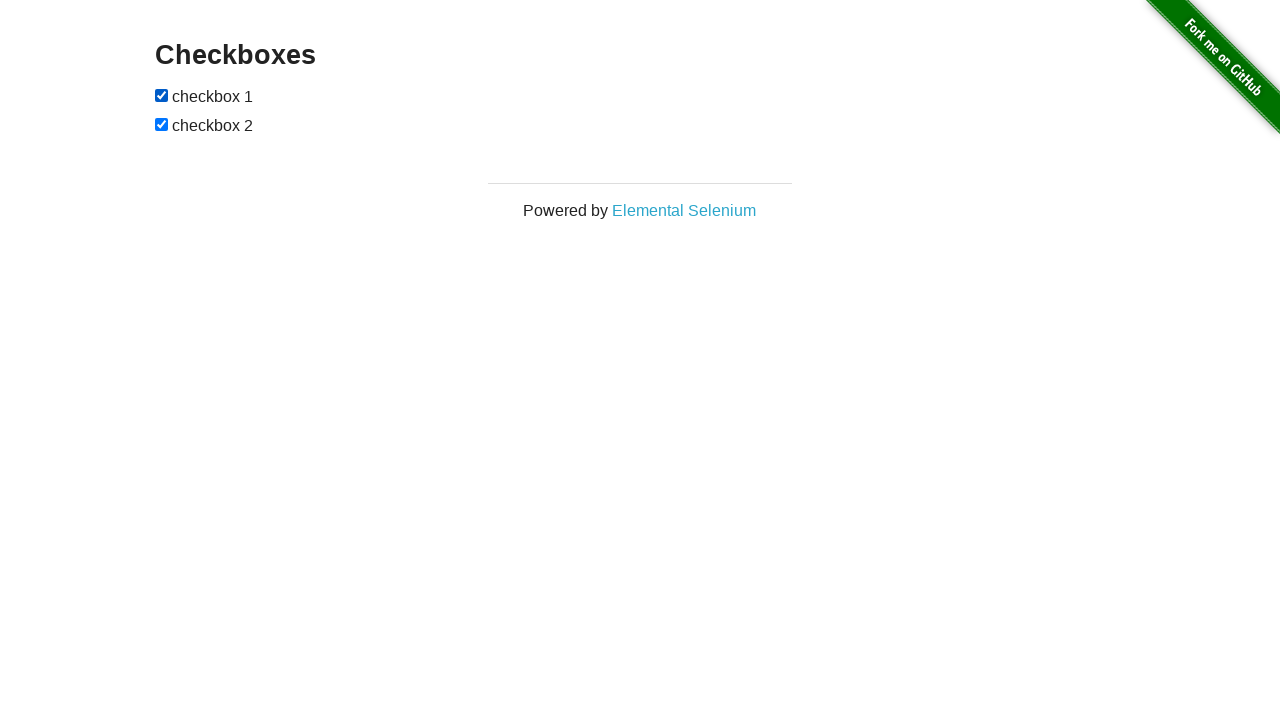